Tests that entering invalid credentials shows the correct error message

Starting URL: https://the-internet.herokuapp.com/

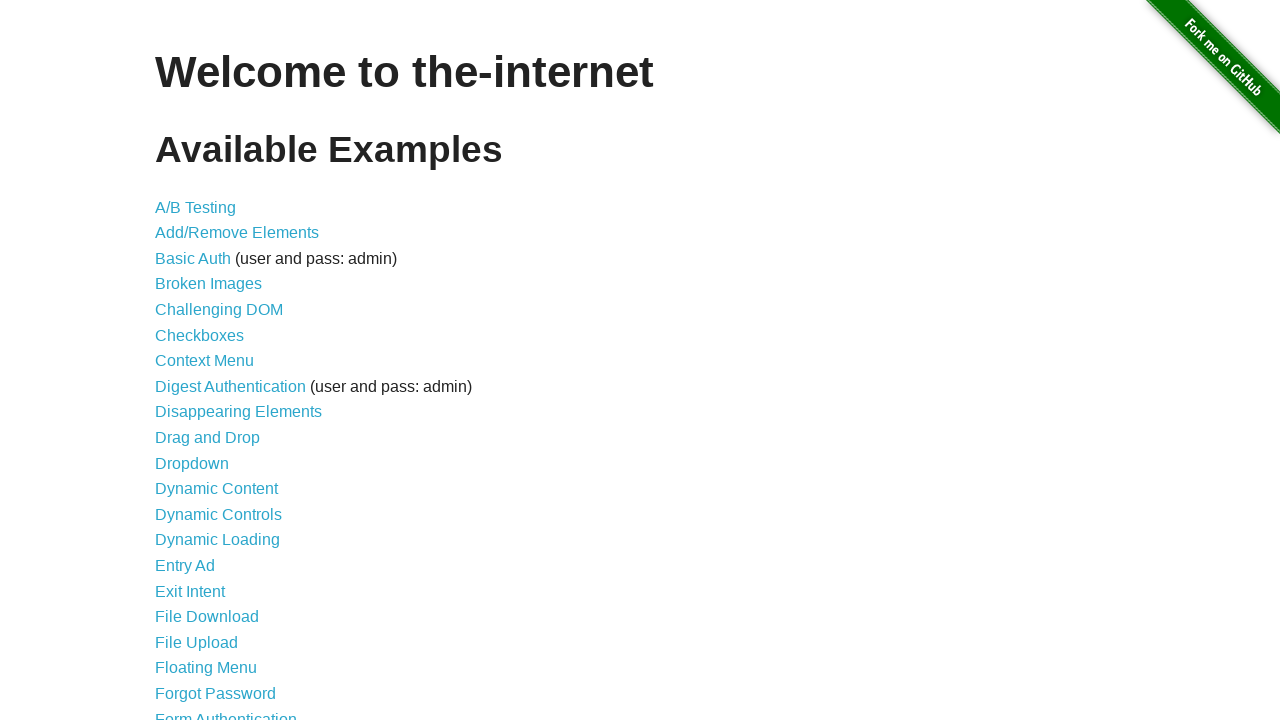

Clicked on Form Authentication link at (226, 712) on a[href='/login']
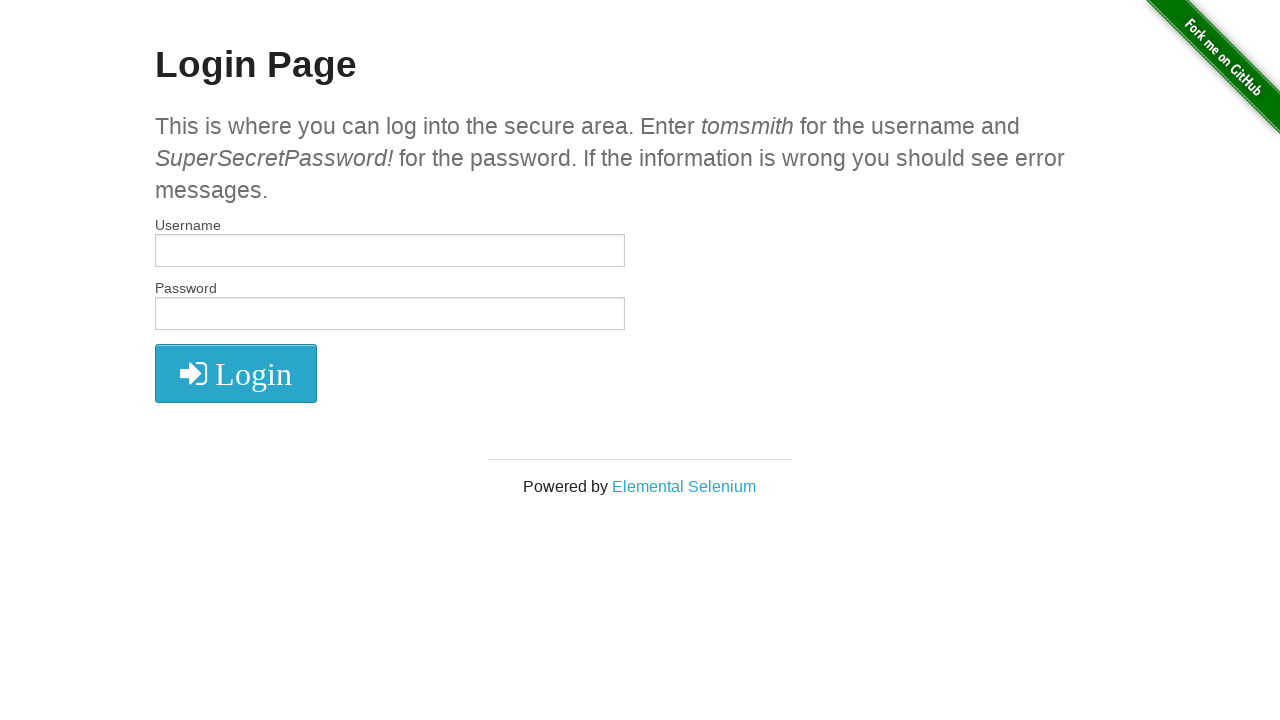

Entered invalid username 'invaliduser' on #username
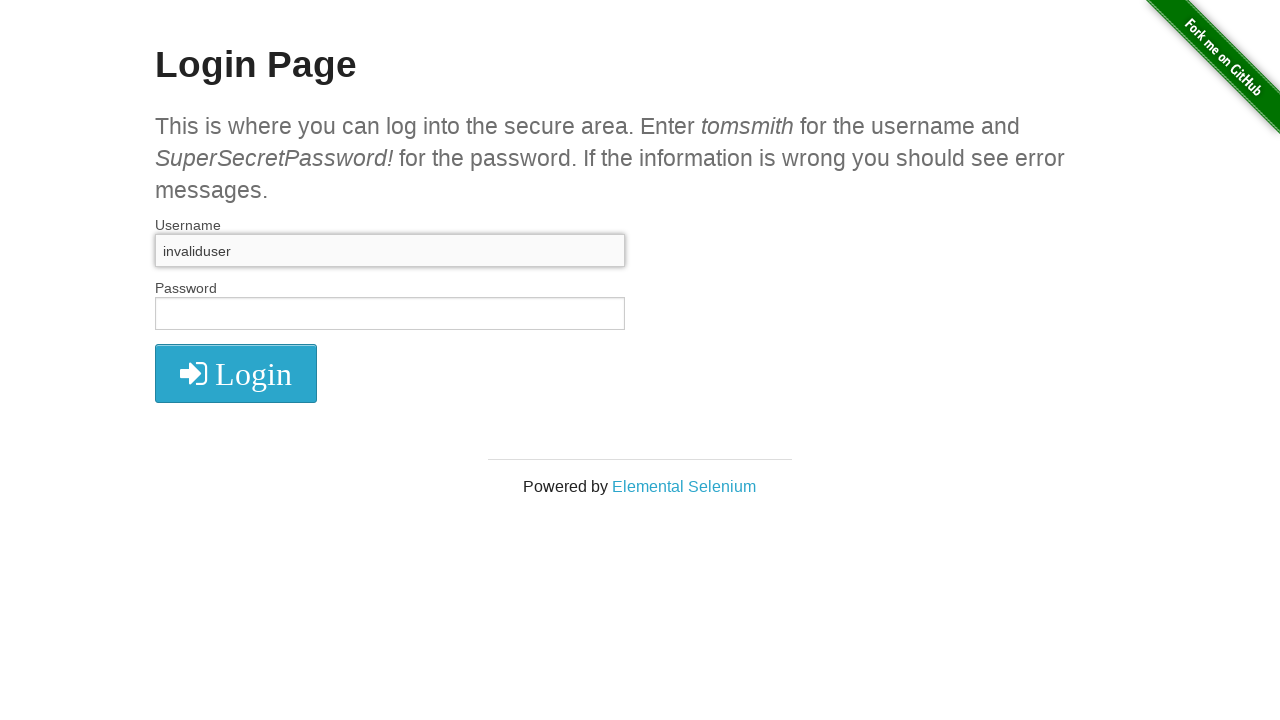

Entered invalid password 'wrongpassword123' on #password
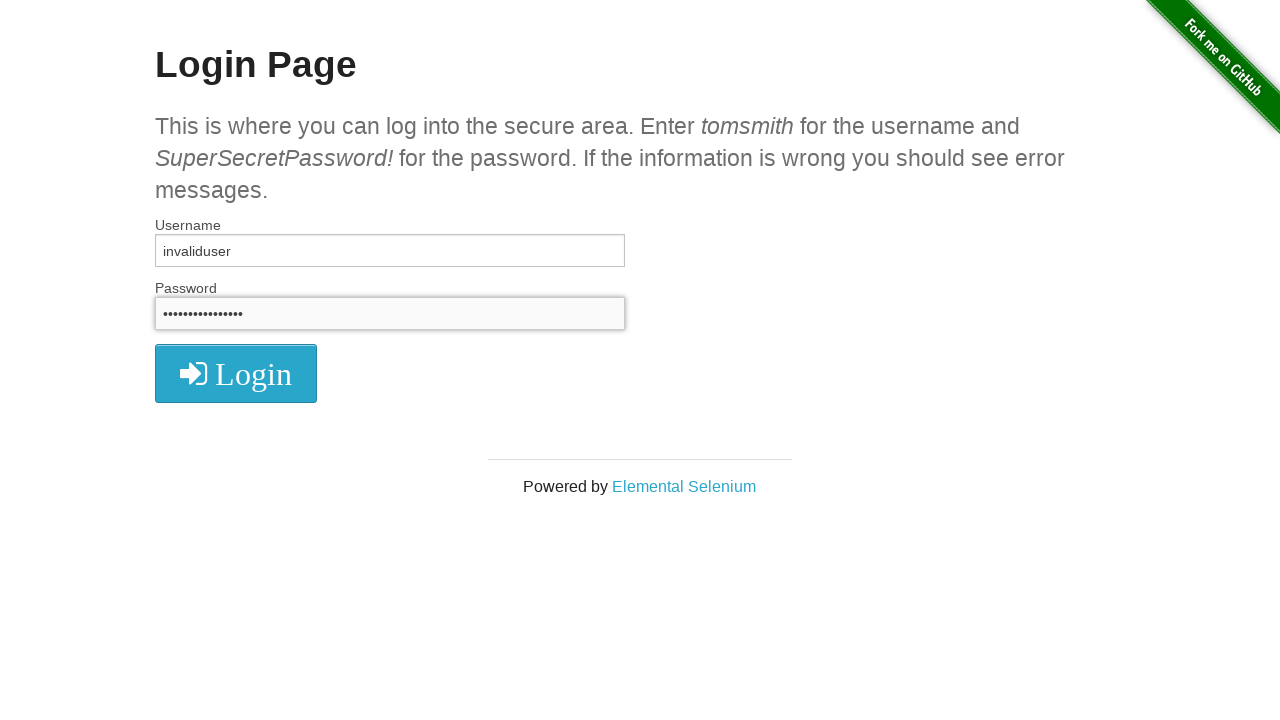

Clicked login button at (236, 373) on button[type='submit']
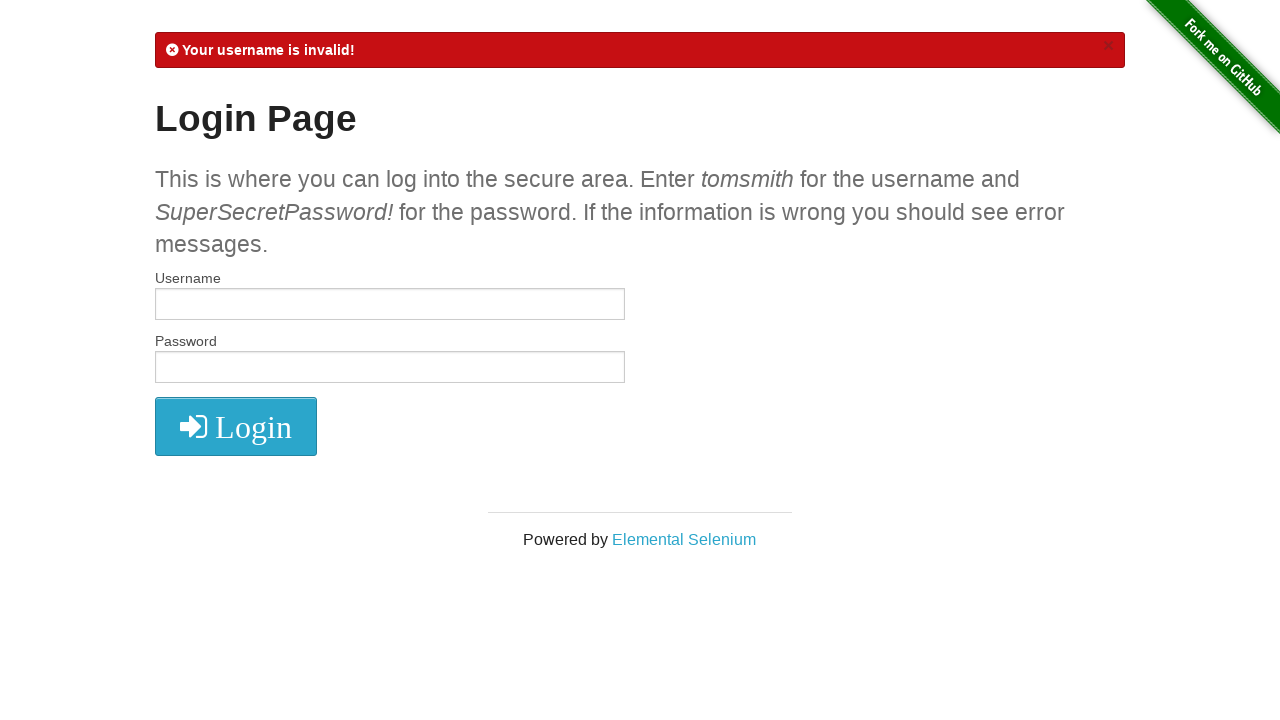

Verified error message contains 'Your username is invalid!'
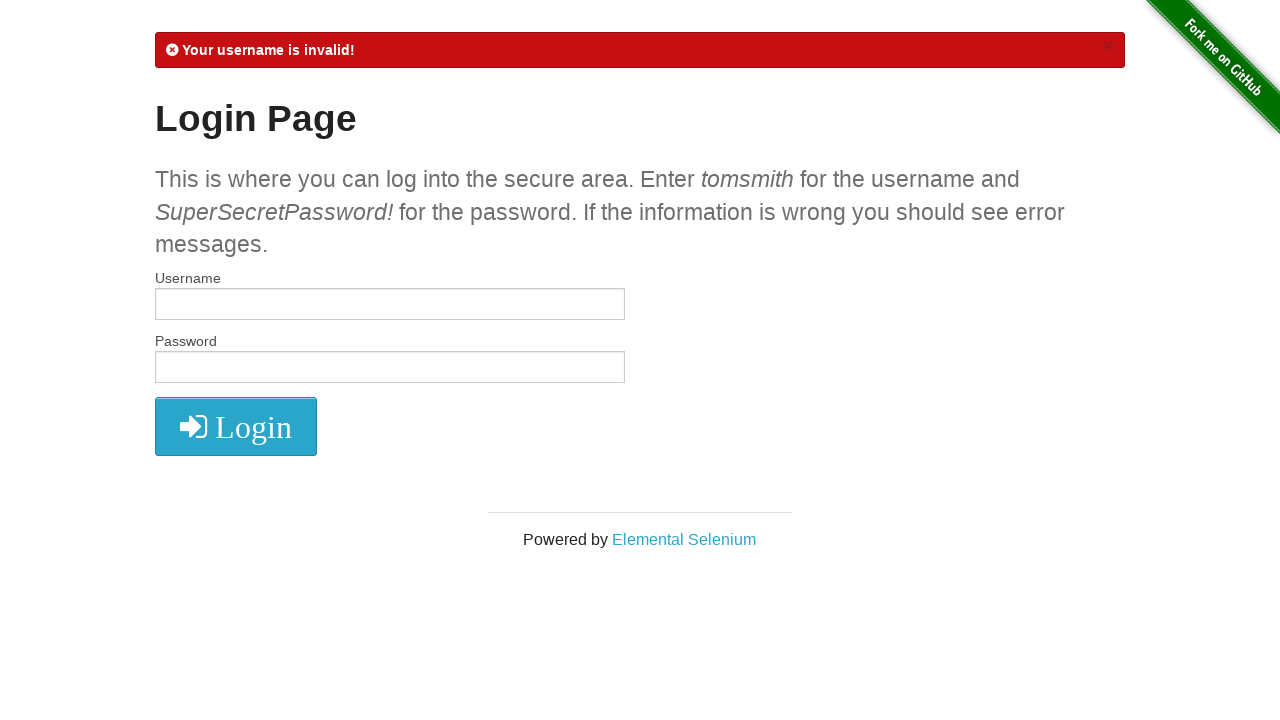

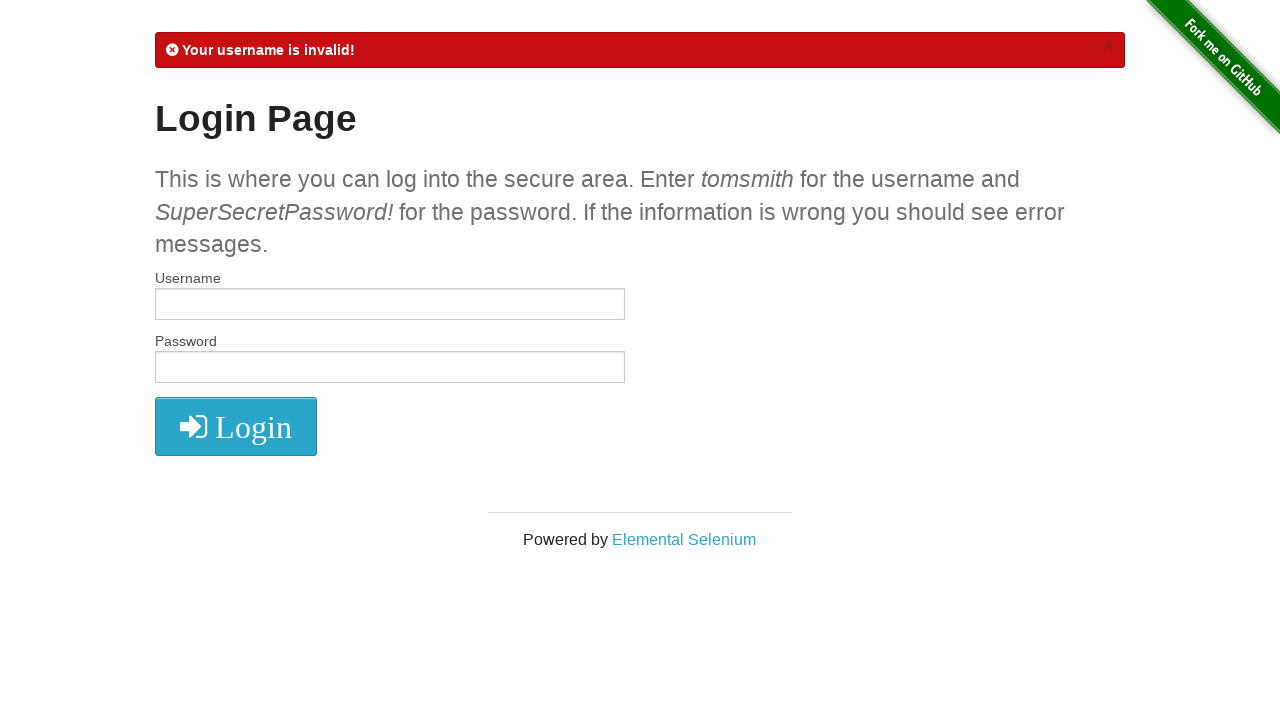